Tests hover functionality by moving the mouse over a figure image element to reveal hidden content, demonstrating mouse hover interactions.

Starting URL: http://the-internet.herokuapp.com/hovers

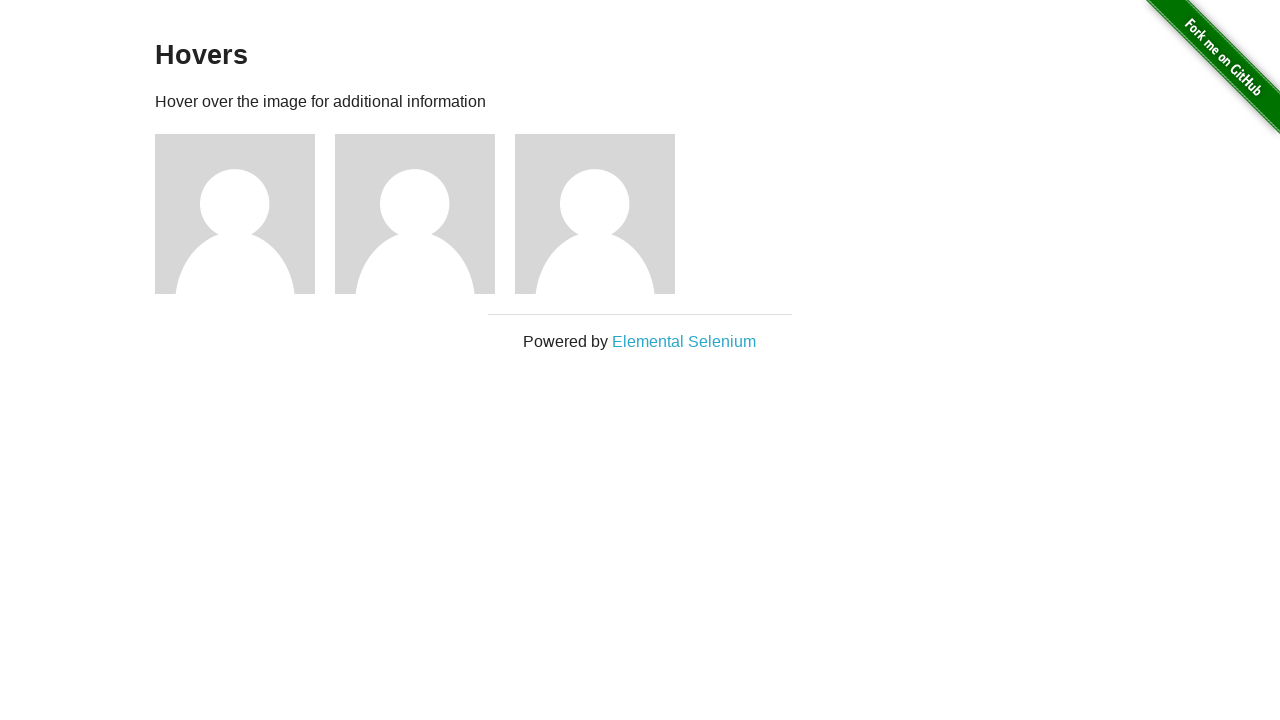

Hovered over the second figure image to reveal hidden content at (415, 214) on xpath=//div[@class='figure'][2]/img
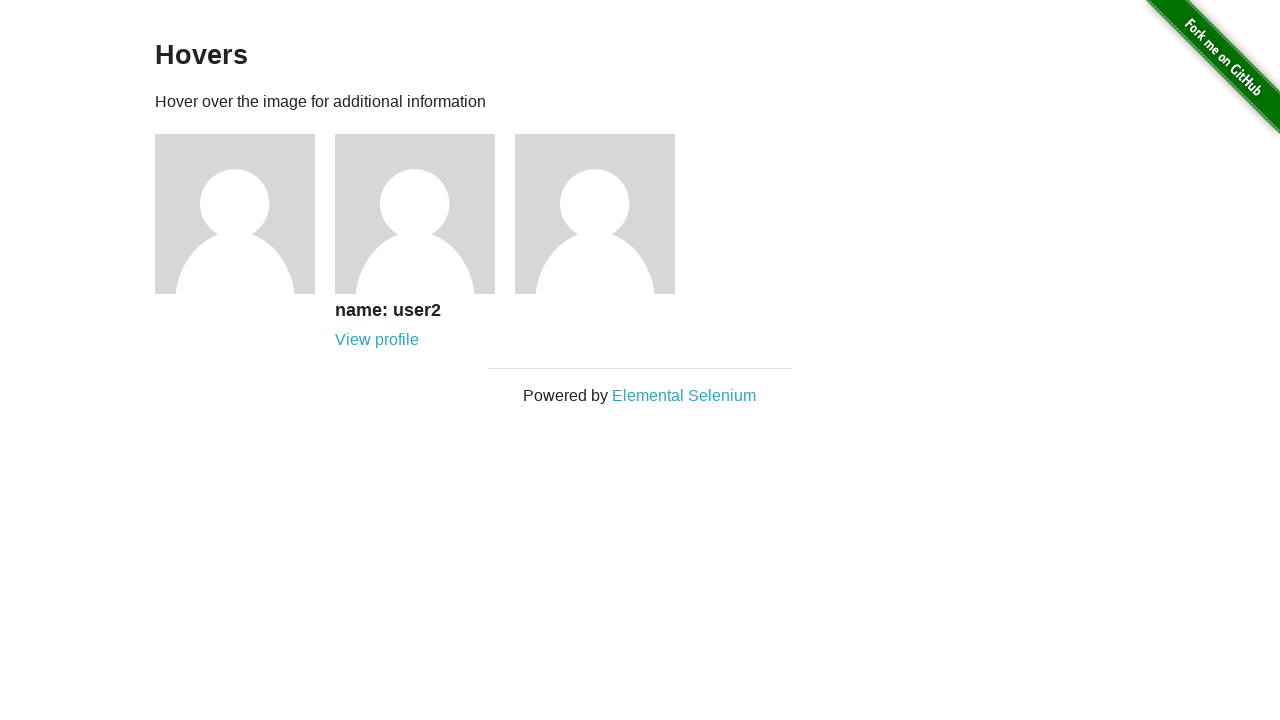

Hidden content (h5 element) became visible after hover
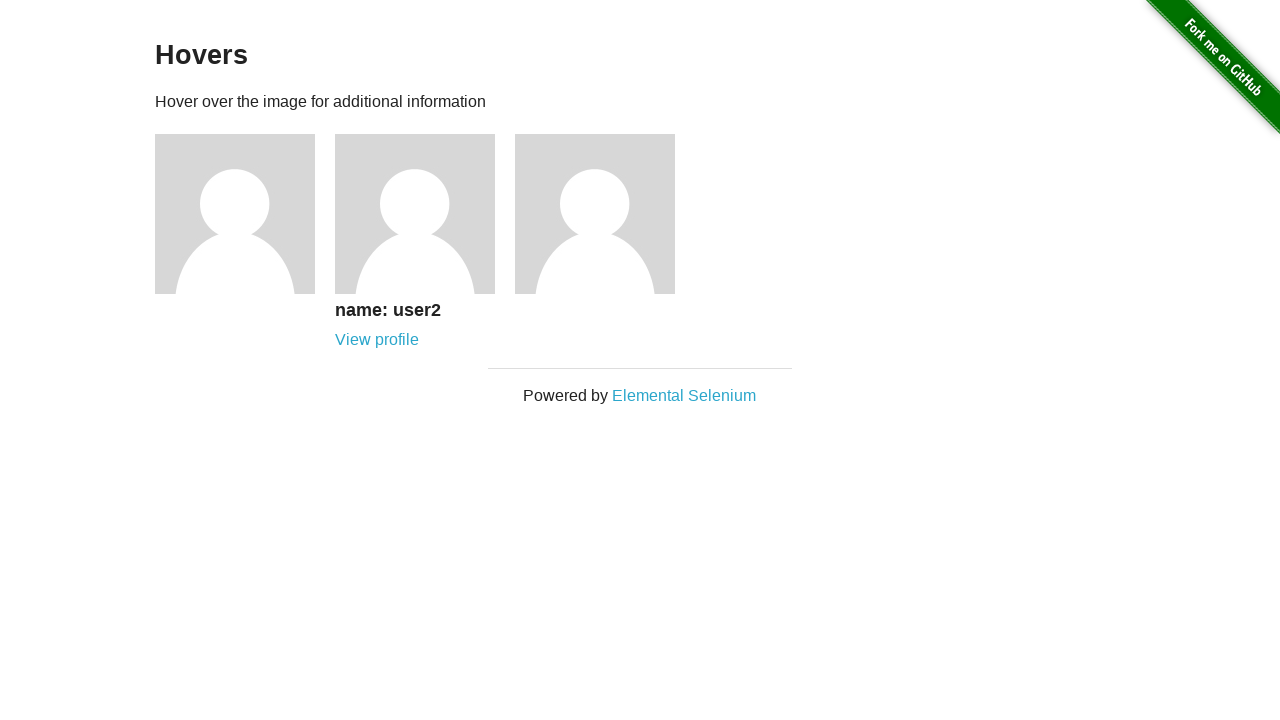

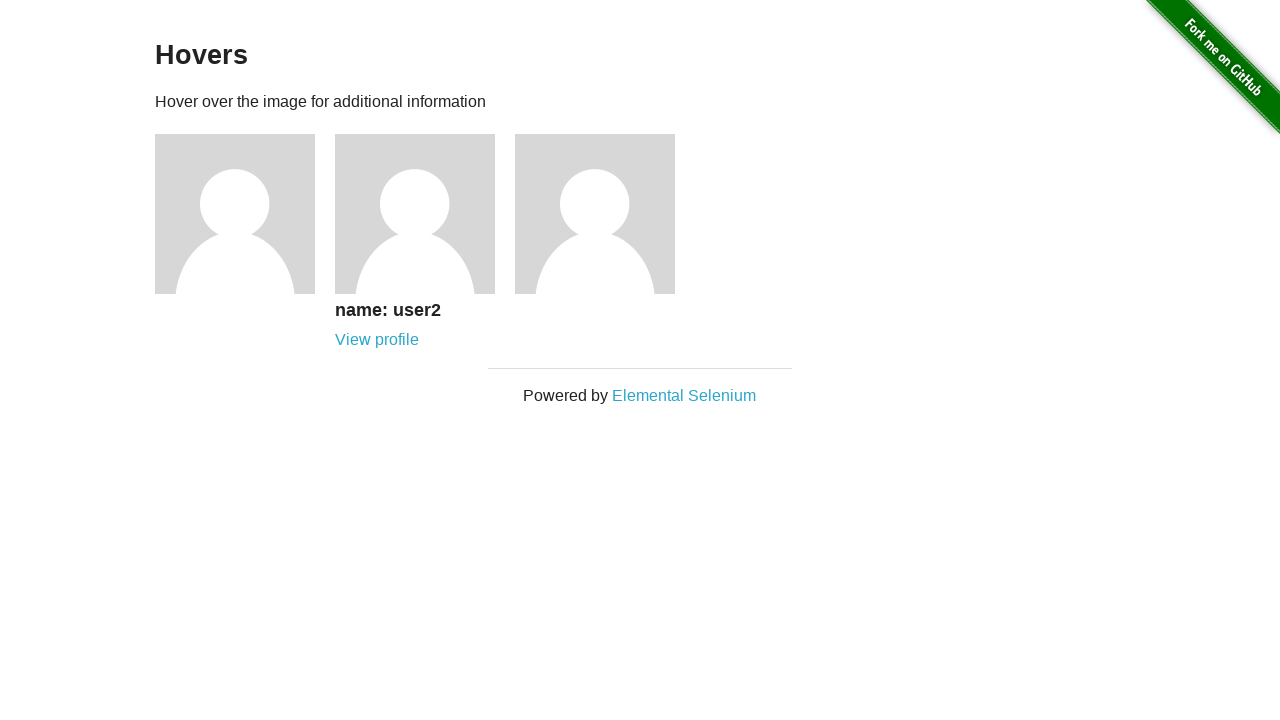